Clicks the adder button, waits for the box to appear, and verifies it is displayed

Starting URL: https://www.selenium.dev/selenium/web/dynamic.html

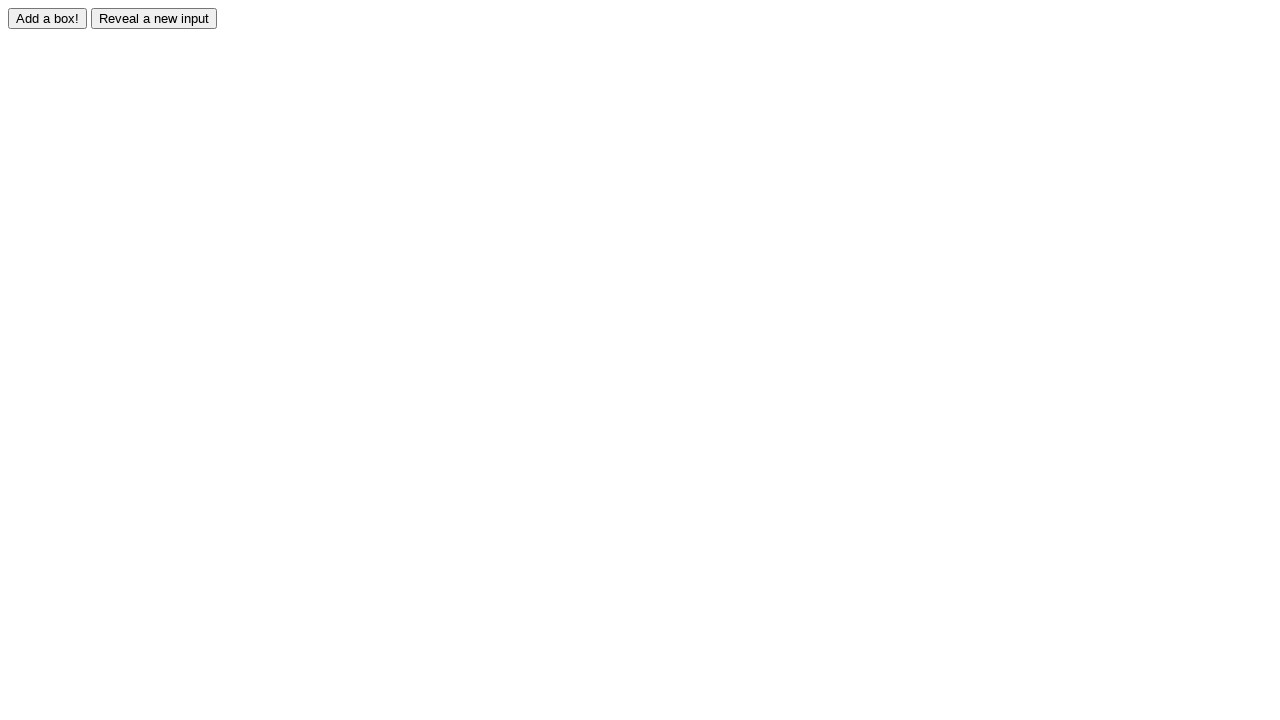

Clicked the adder button at (48, 18) on #adder
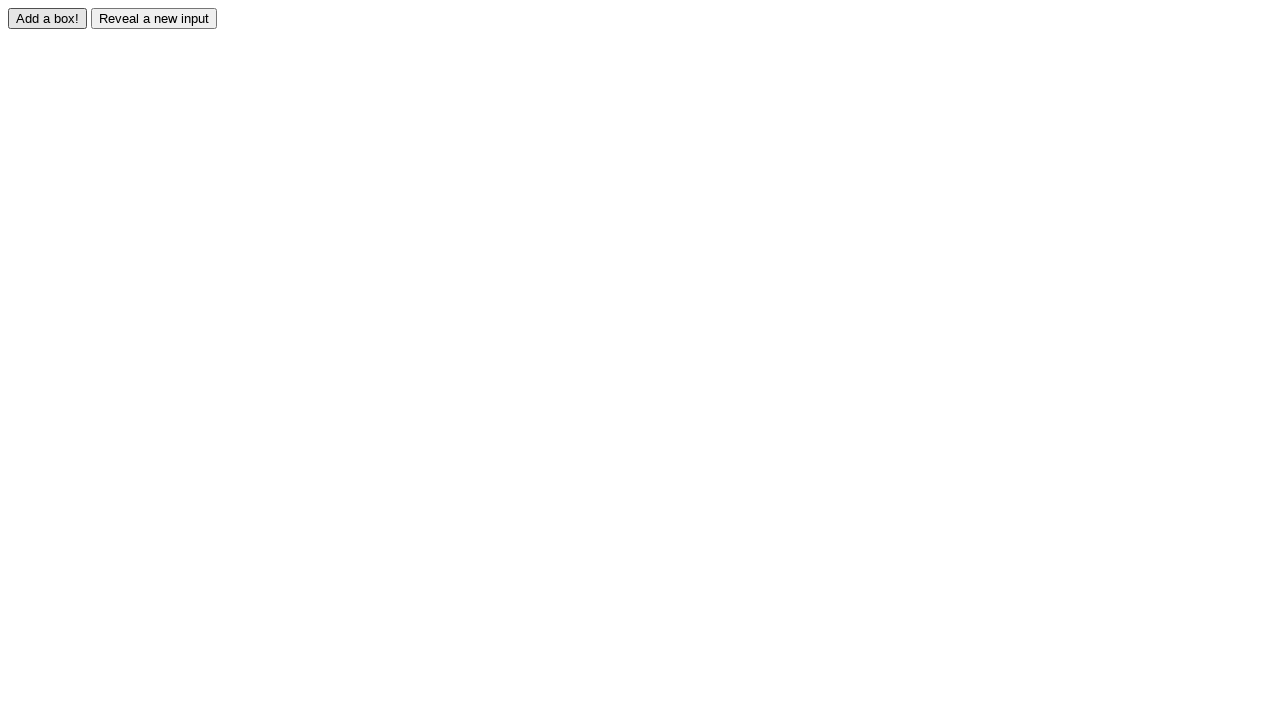

Waited for the red box to appear
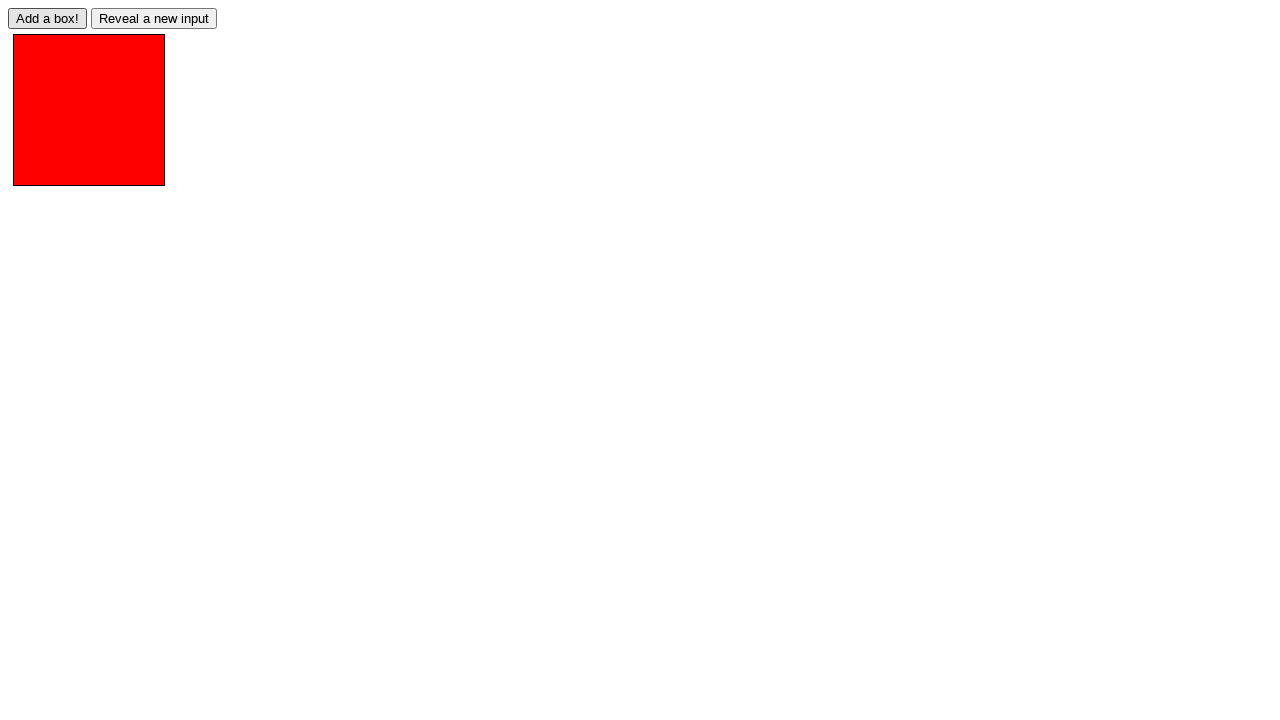

Verified the red box is displayed
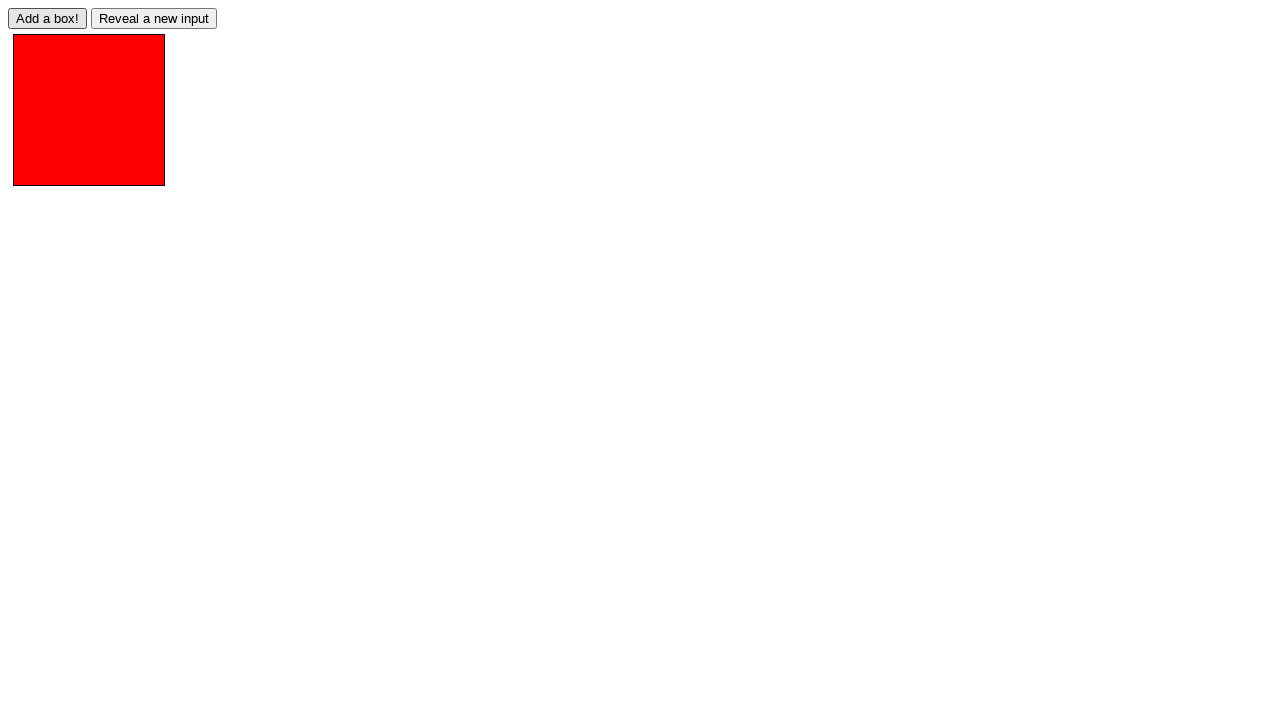

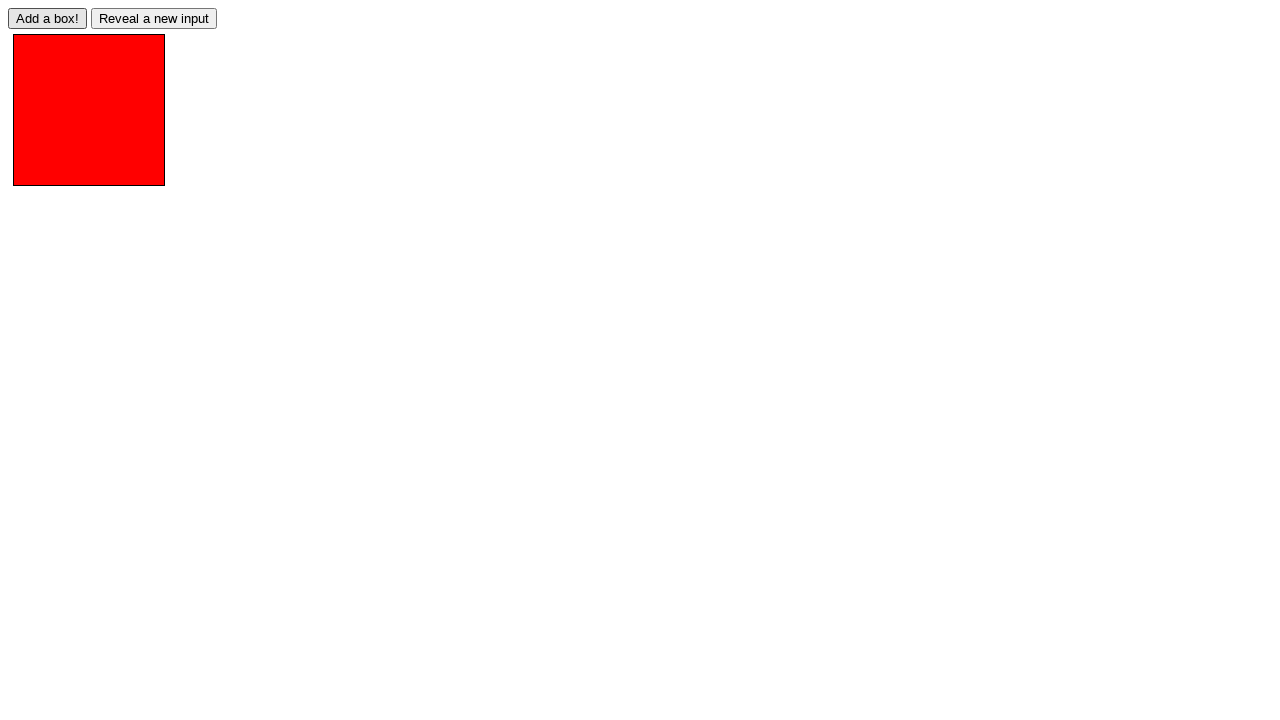